Extracts two numbers from the page, calculates their sum, selects the result from a dropdown menu, and submits the form

Starting URL: http://suninjuly.github.io/selects1.html

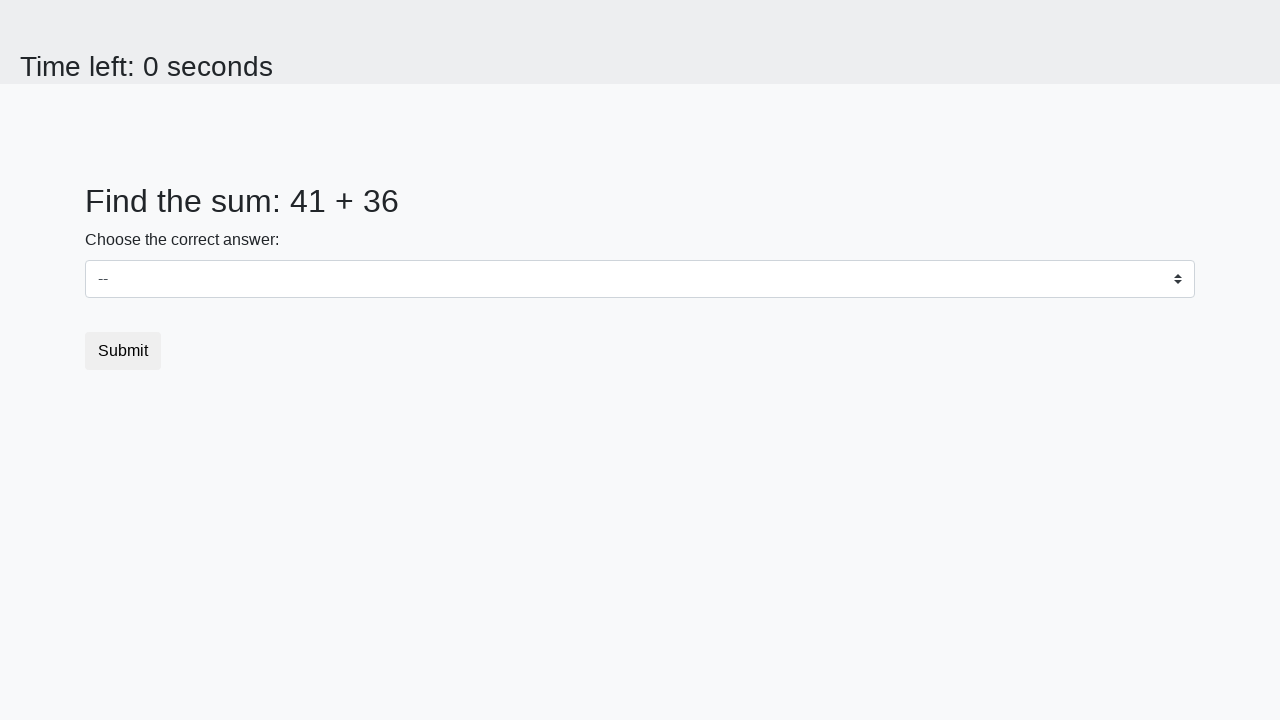

Retrieved first number from #num1 element
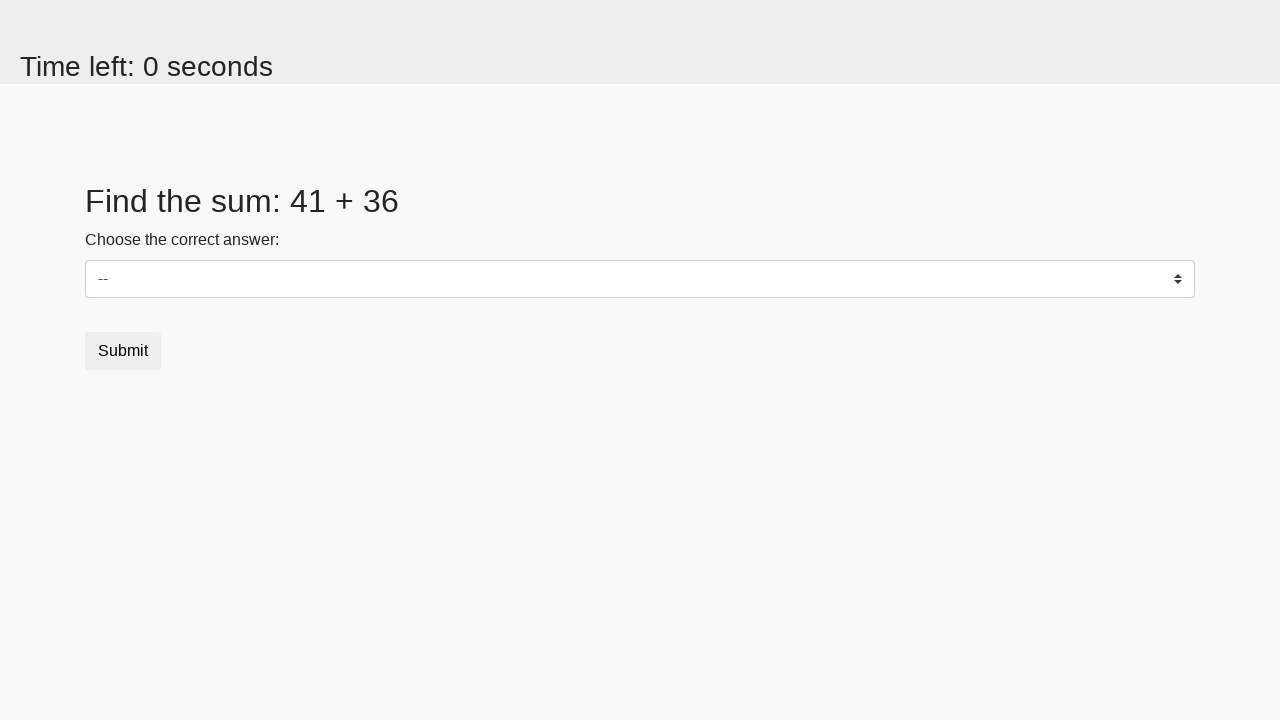

Converted first number to integer
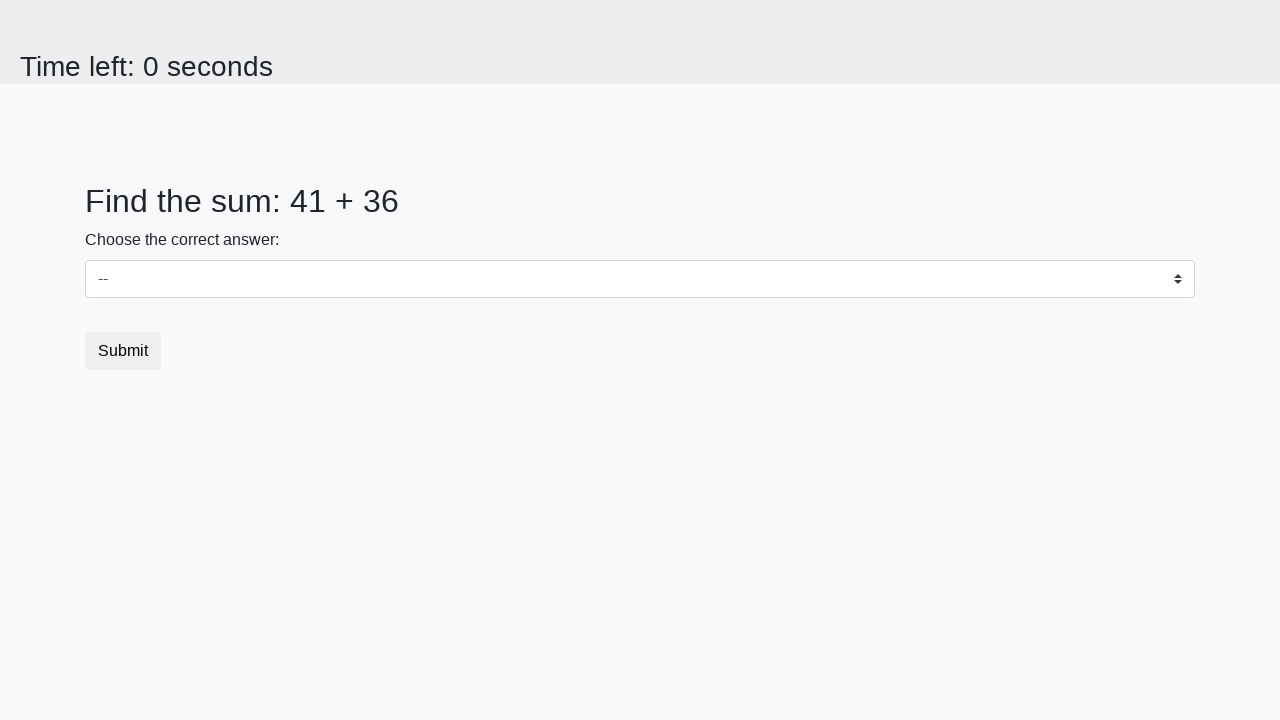

Retrieved second number from #num2 element
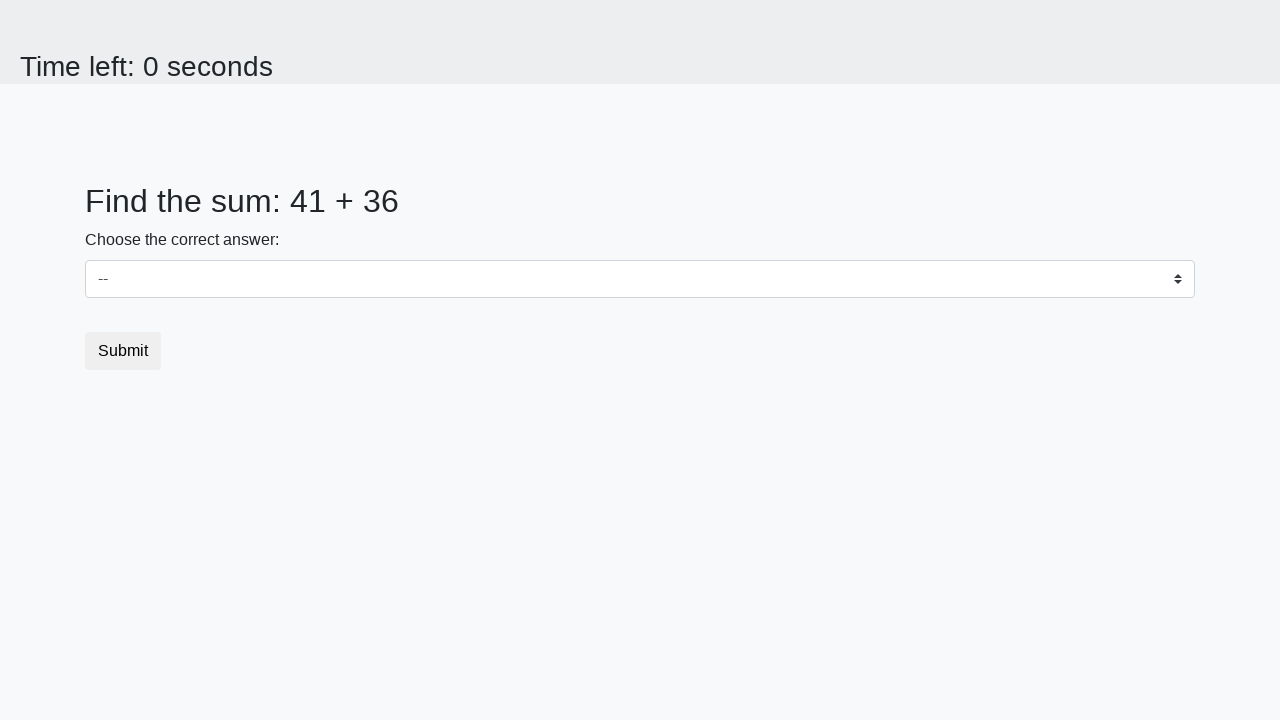

Converted second number to integer
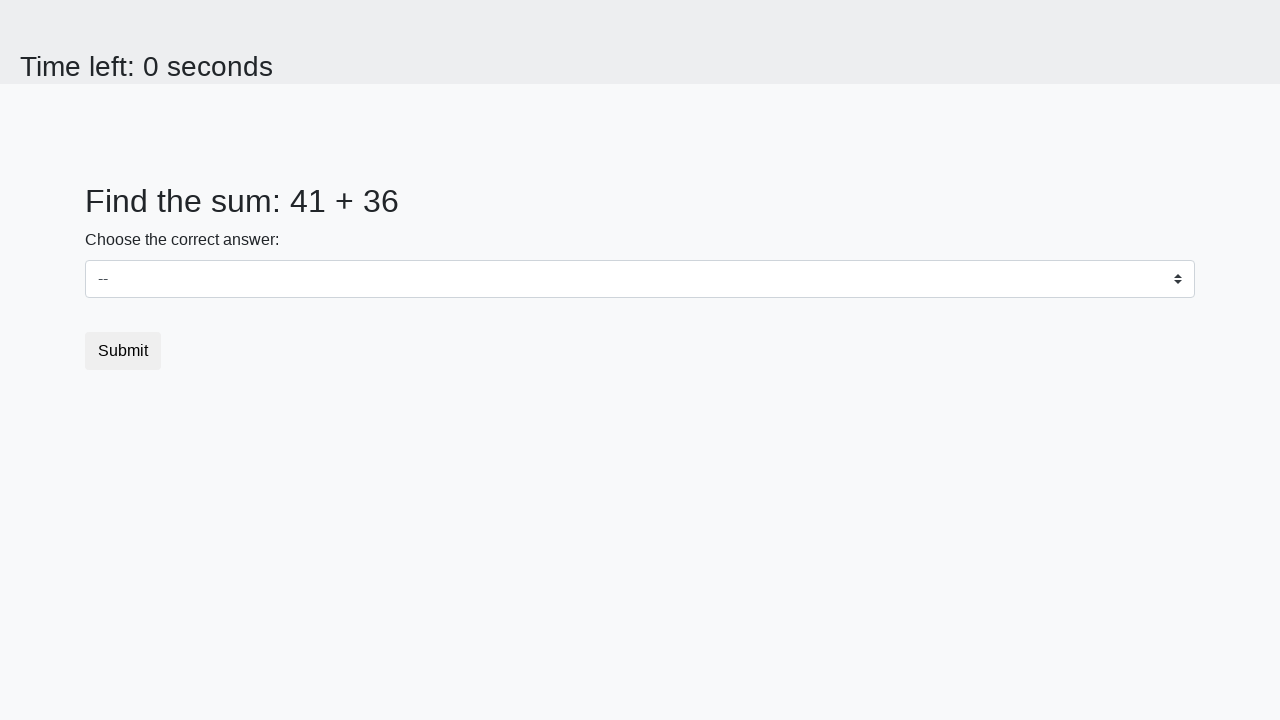

Calculated sum of 41 + 36 = 77
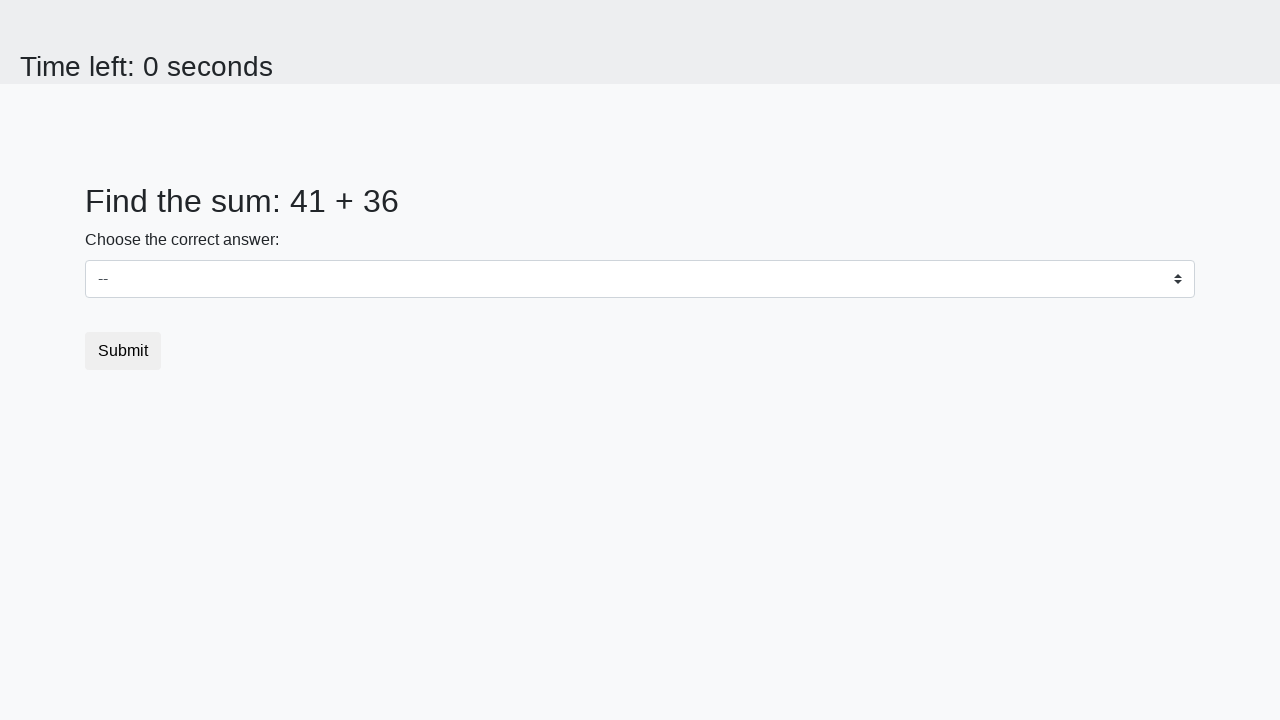

Selected 77 from dropdown menu on select
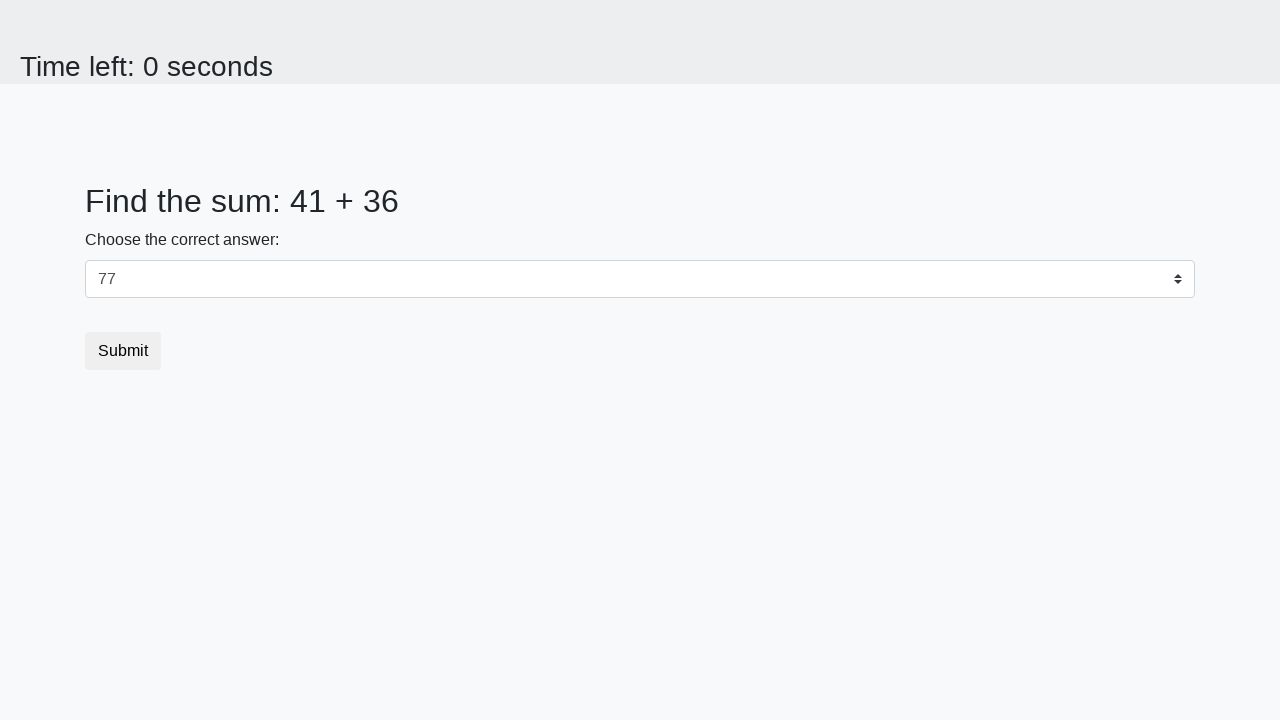

Clicked Submit button to submit the form at (123, 351) on [type="Submit"]
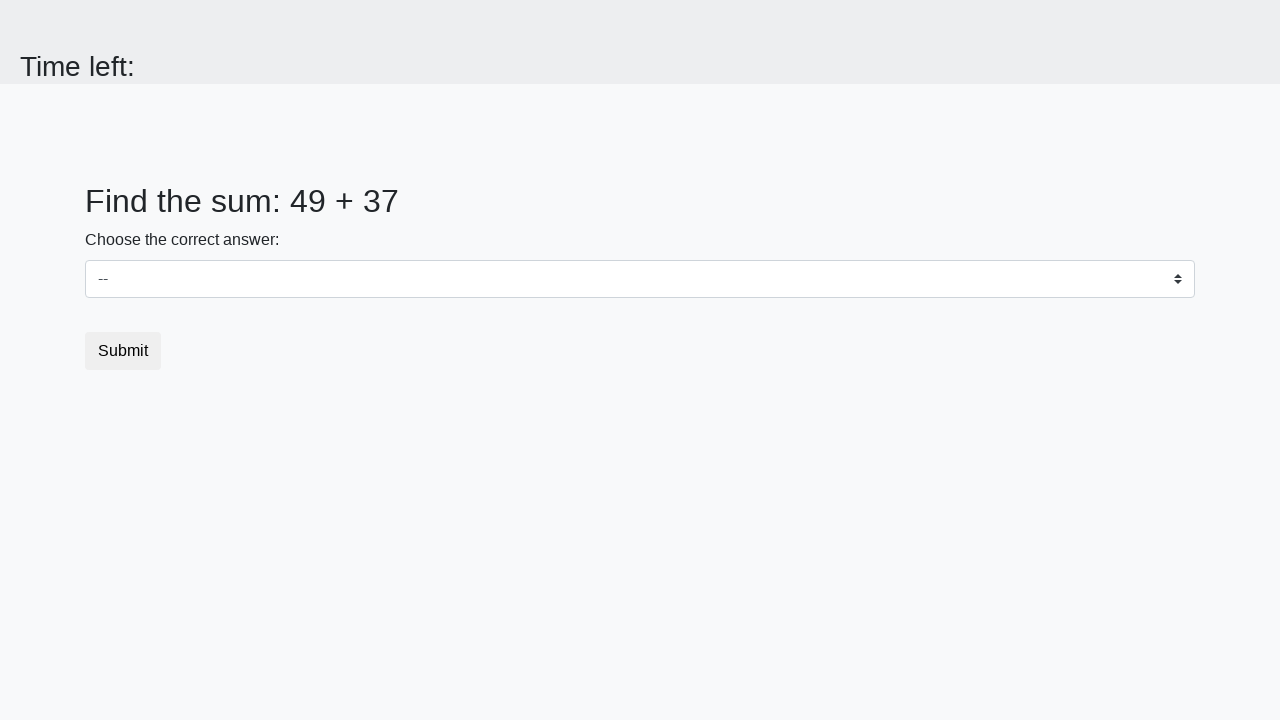

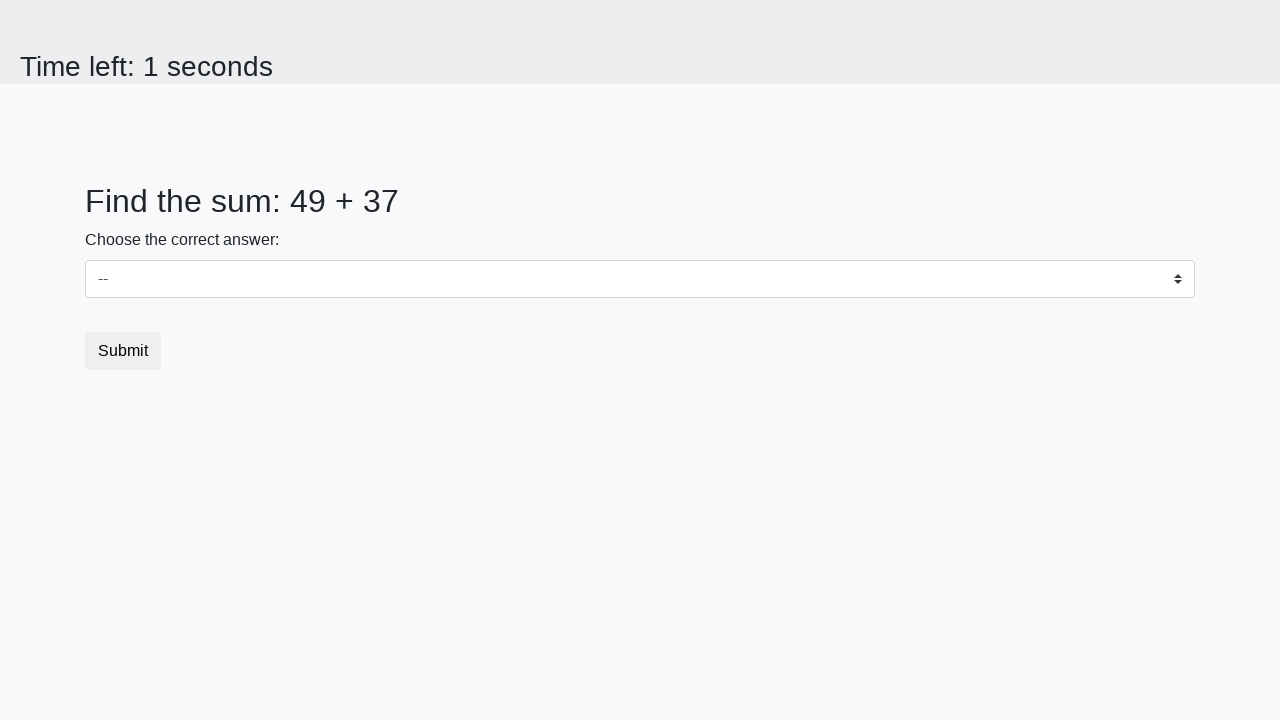